Tests JavaScript confirm dialog handling by clicking a demo link that triggers a confirm, then dismissing it

Starting URL: https://www.selenium.dev/documentation/en/webdriver/js_alerts_prompts_and_confirmations/

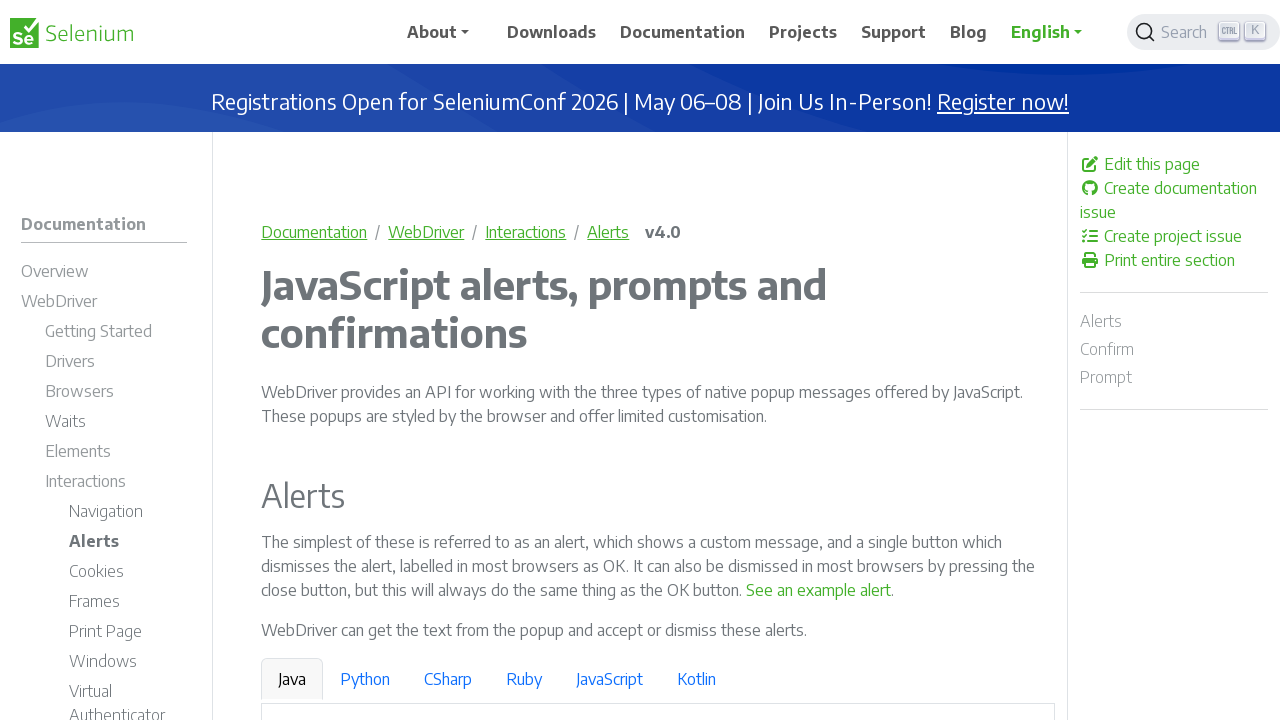

Set up dialog handler to dismiss confirm dialogs
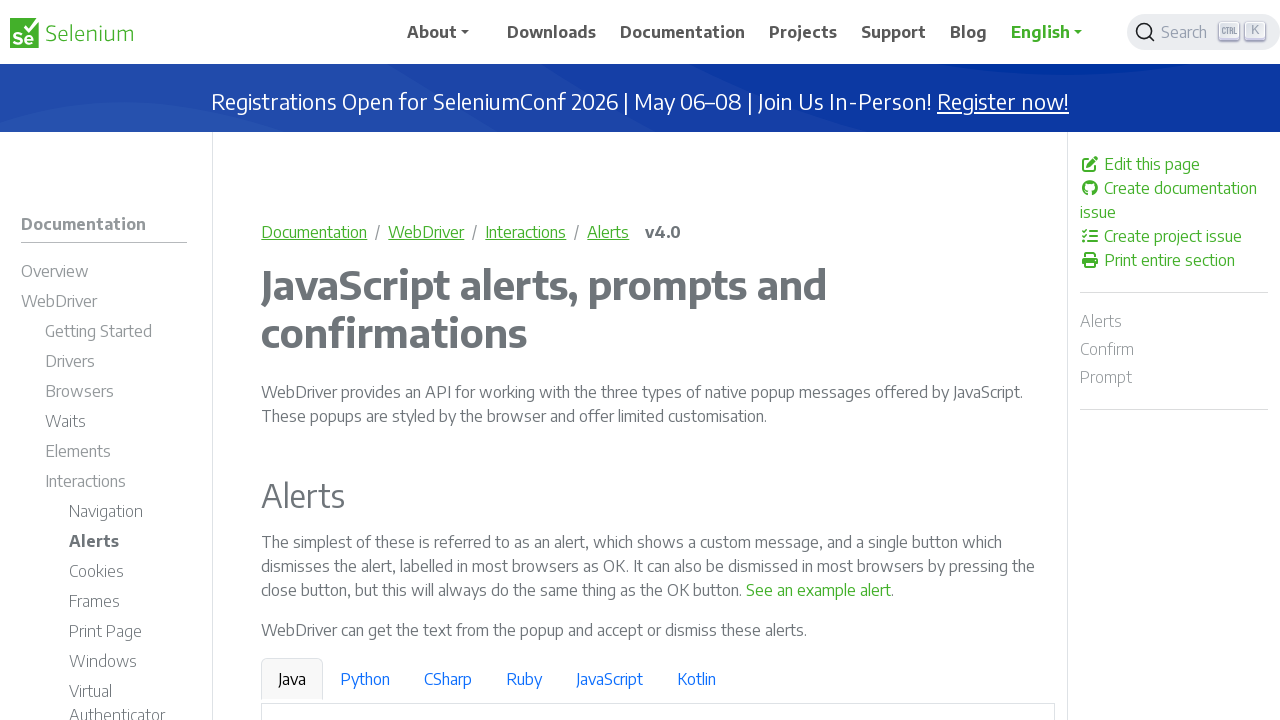

Clicked link to trigger confirm dialog at (964, 361) on a:has-text('See a sample confirm')
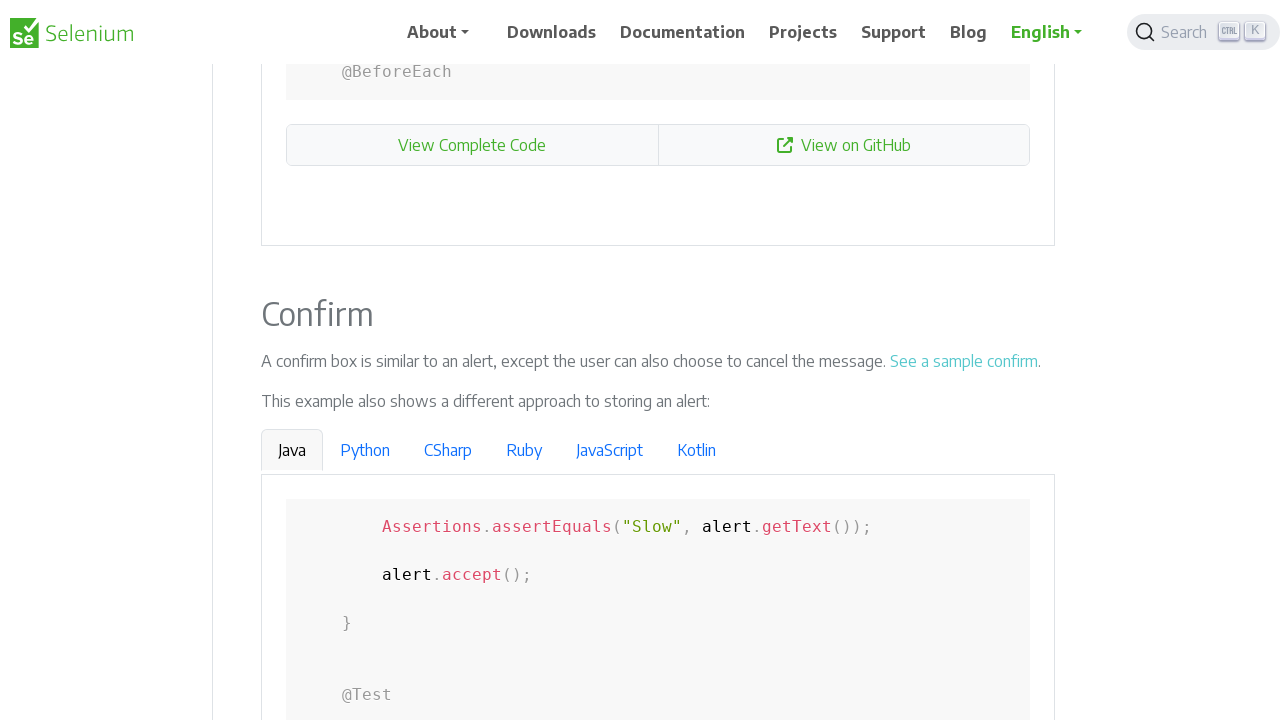

Waited for dialog interaction to complete
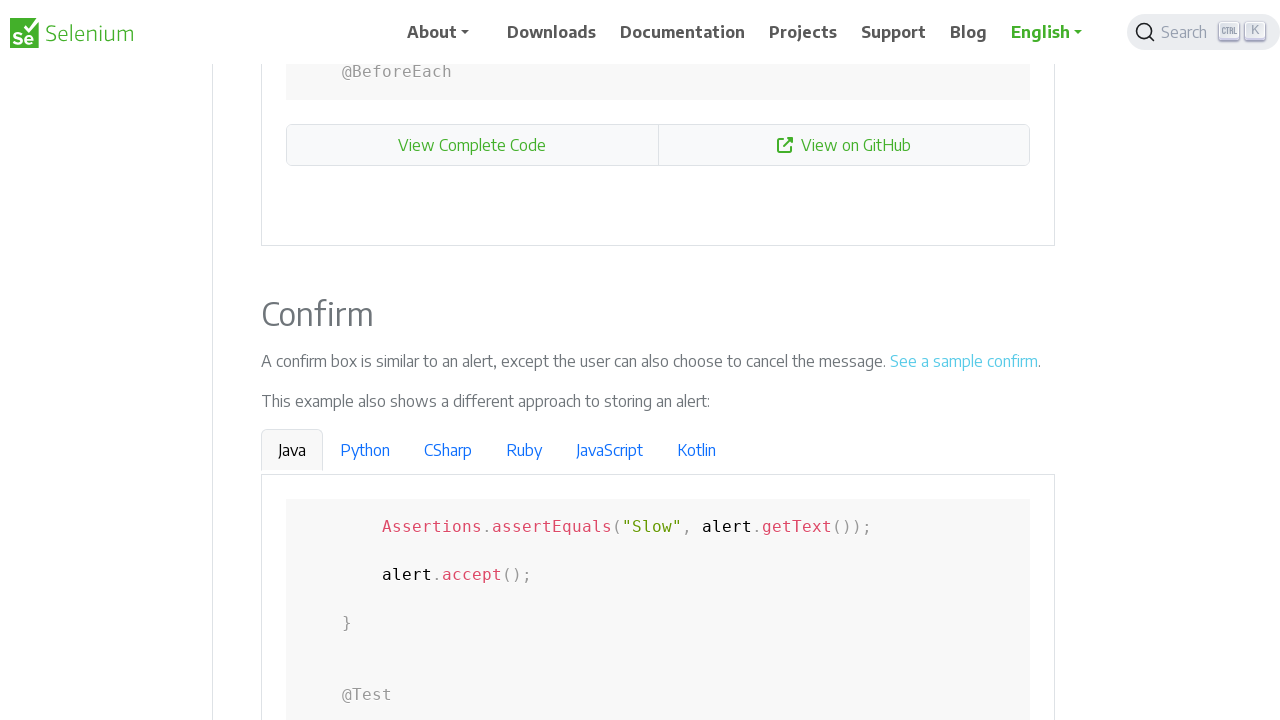

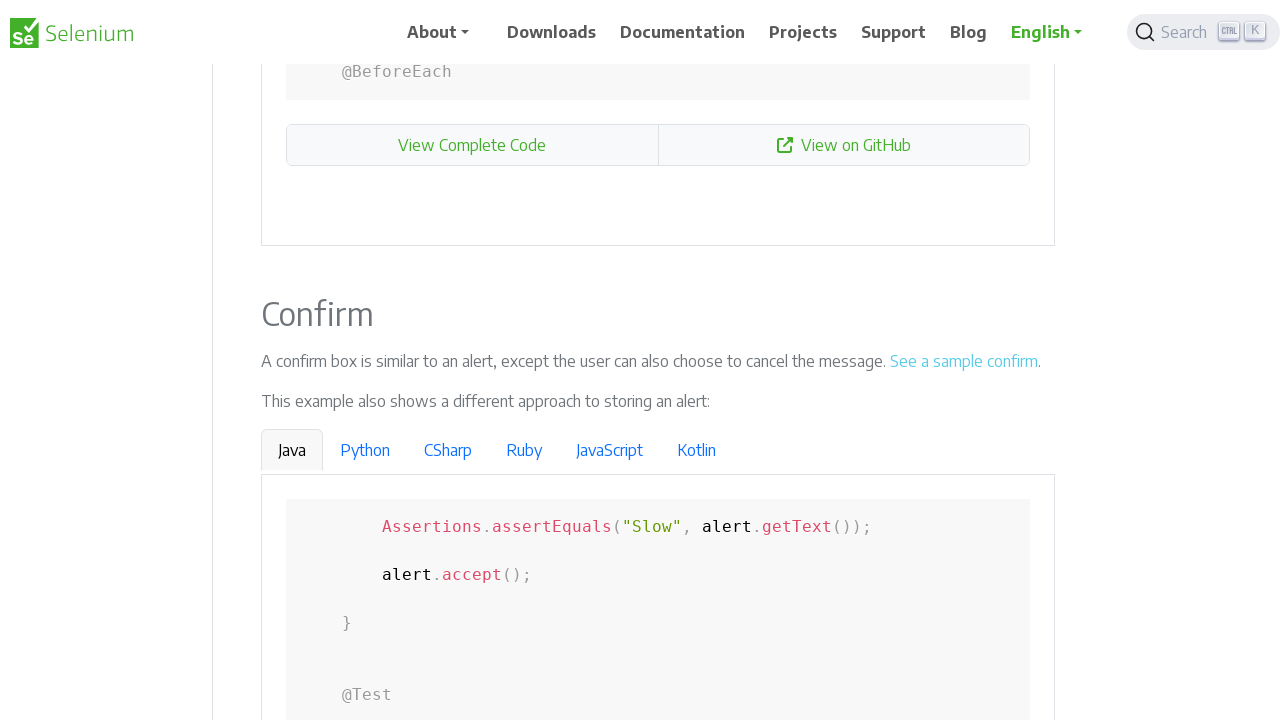